Tests the selected state of checkboxes and radio buttons, then clicks them and verifies the state changes

Starting URL: https://automationfc.github.io/basic-form/index.html

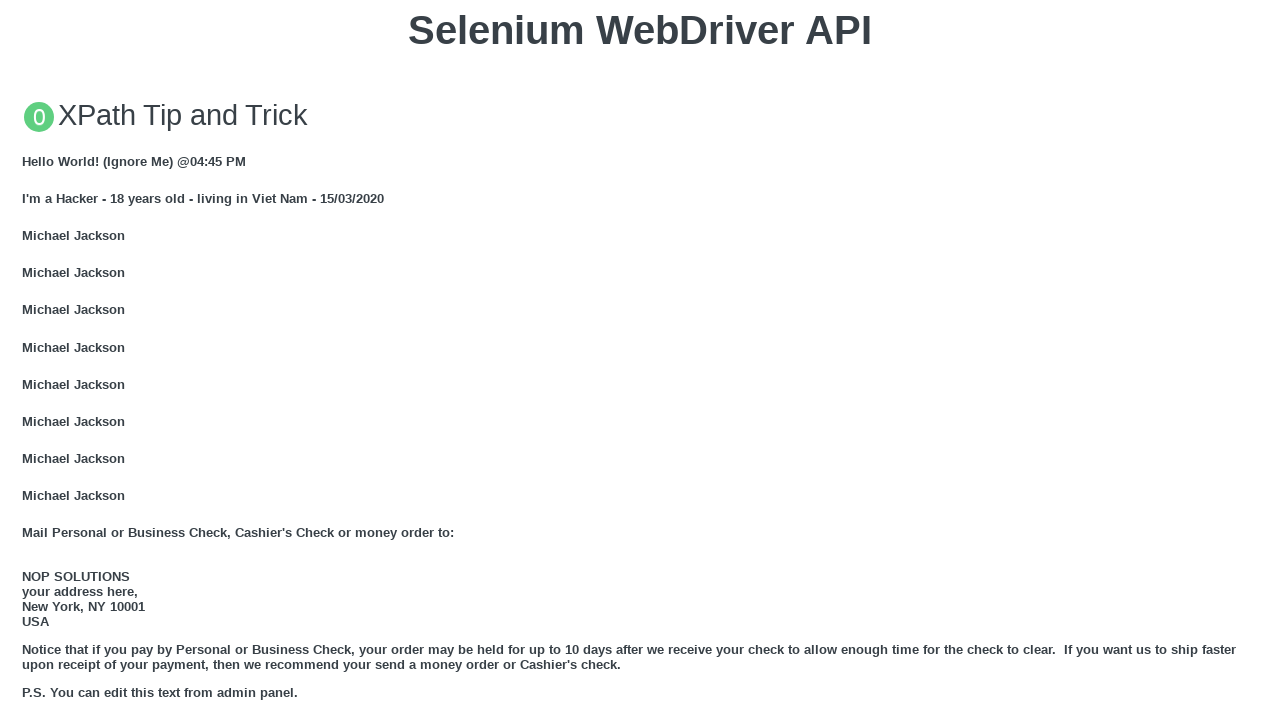

Checked initial selected state of age checkbox (under_18)
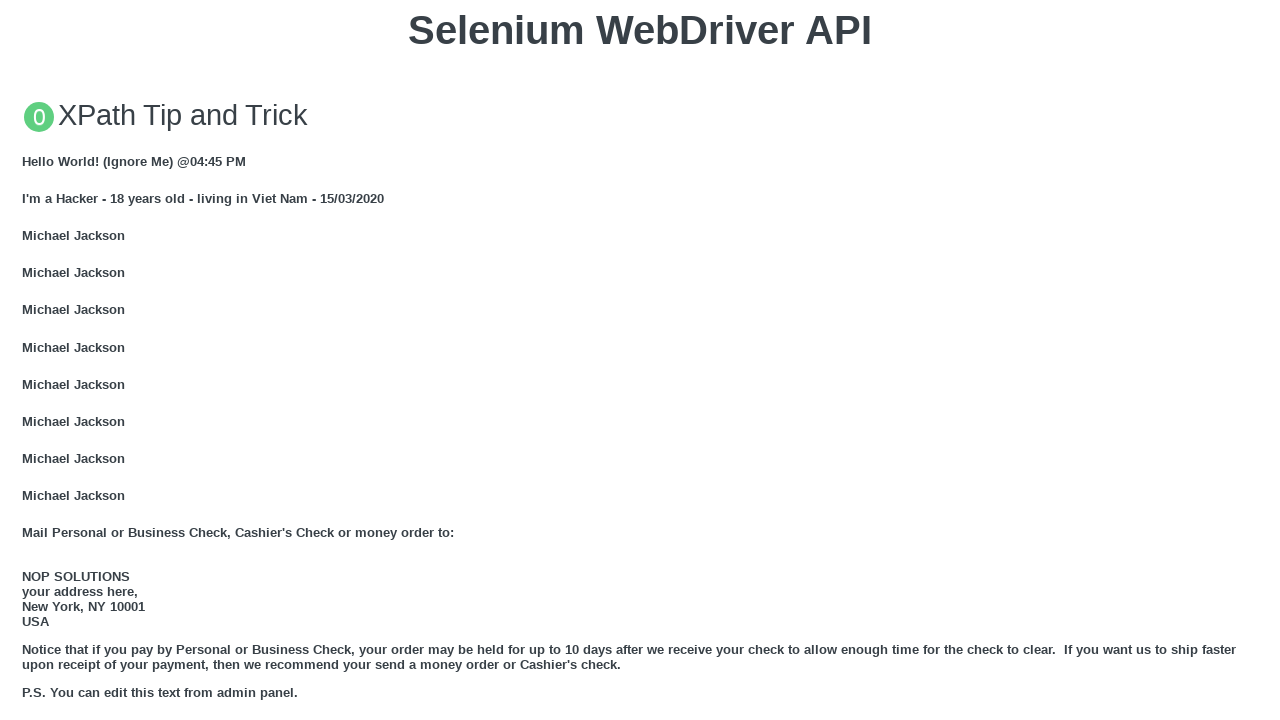

Checked initial selected state of interest checkbox (development)
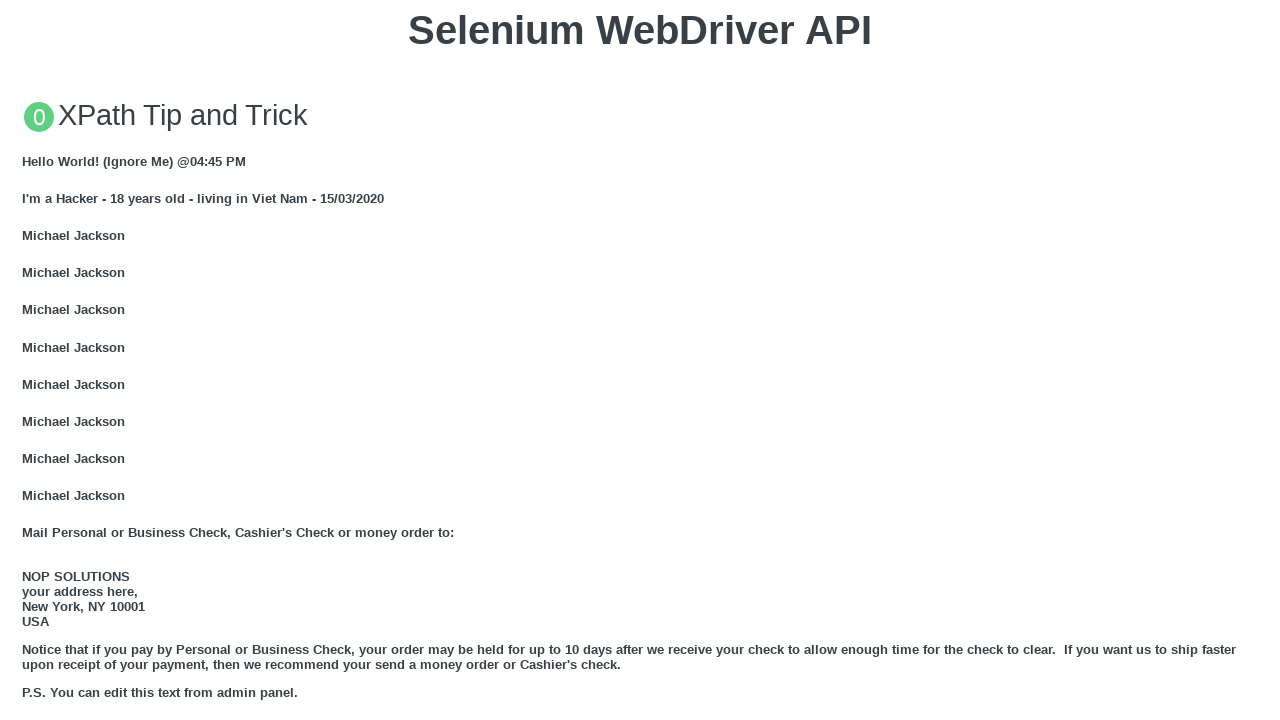

Clicked age checkbox (under_18) at (28, 360) on input#under_18
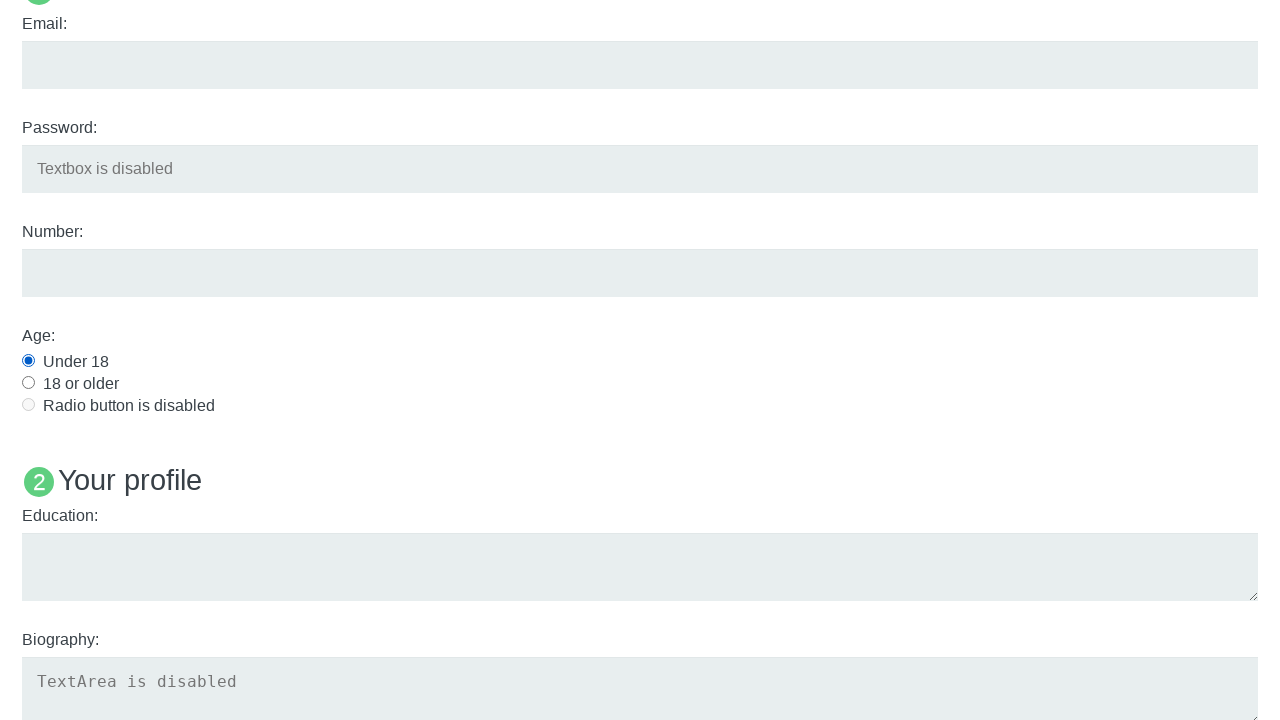

Clicked interest checkbox (development) at (28, 361) on input#development
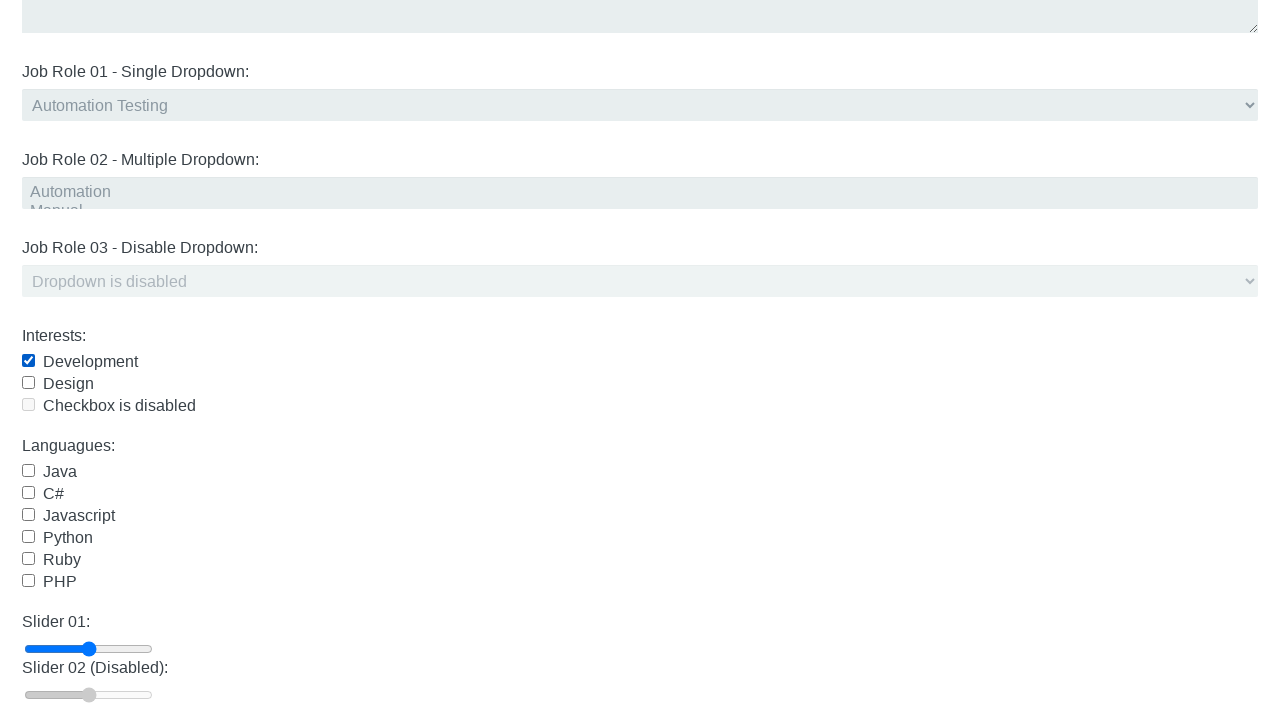

Verified selected state of age checkbox after clicking
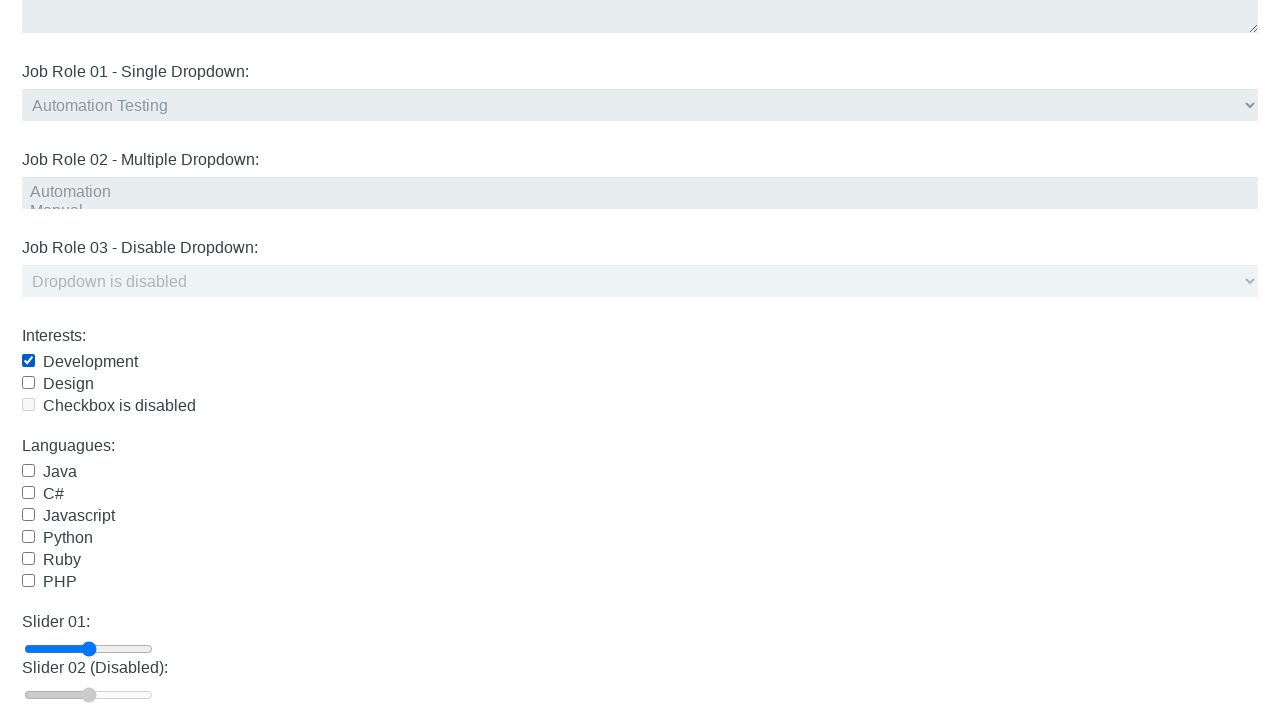

Verified selected state of interest checkbox after clicking
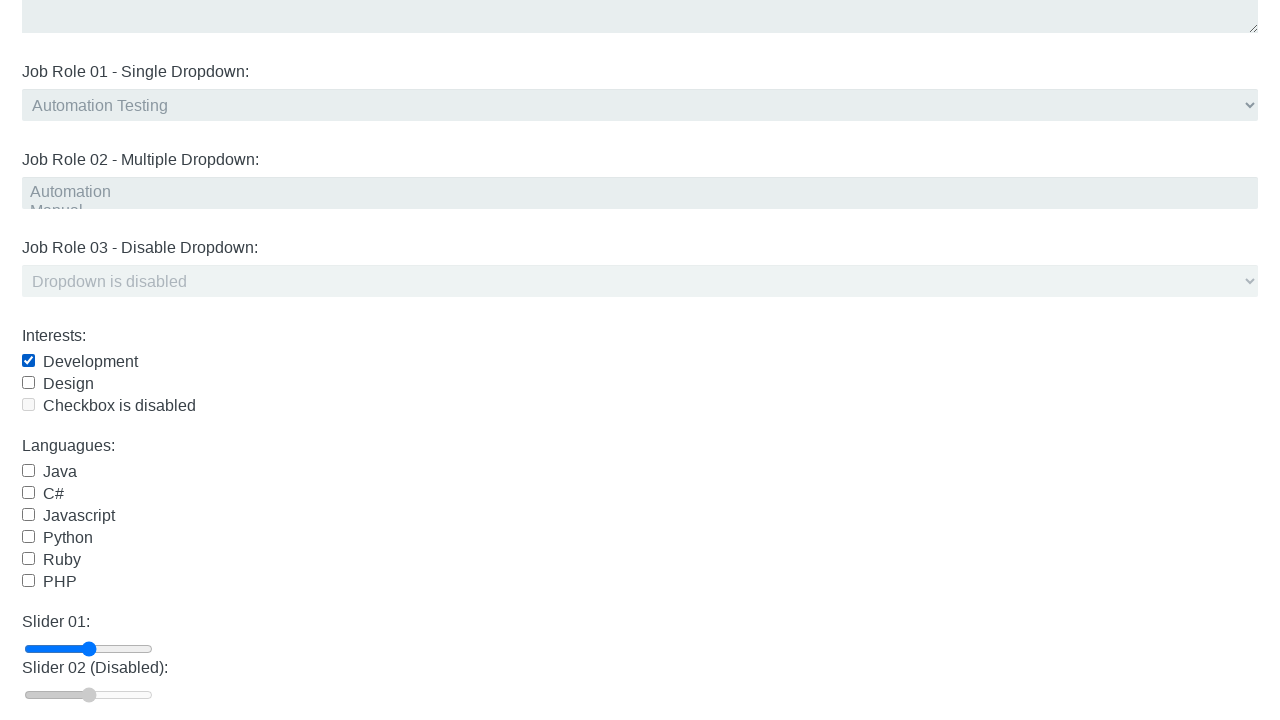

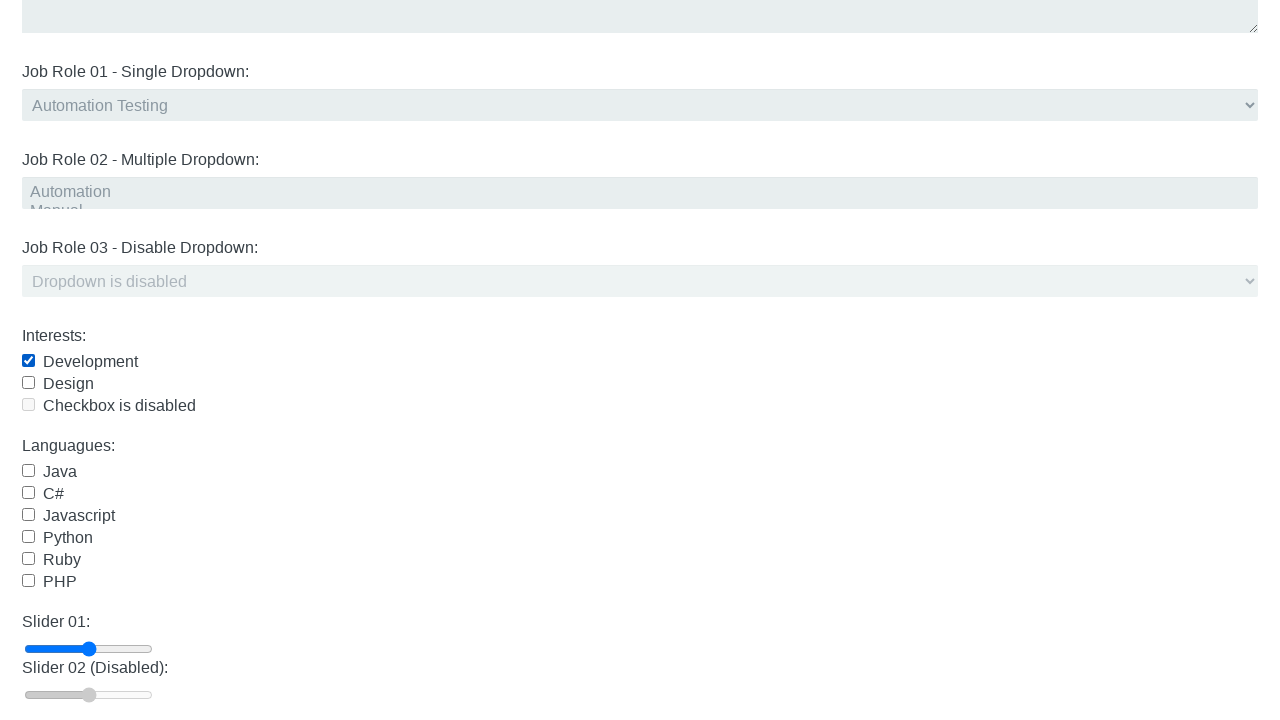